Tests filling the last name field on the practice form

Starting URL: https://demoqa.com/automation-practice-form

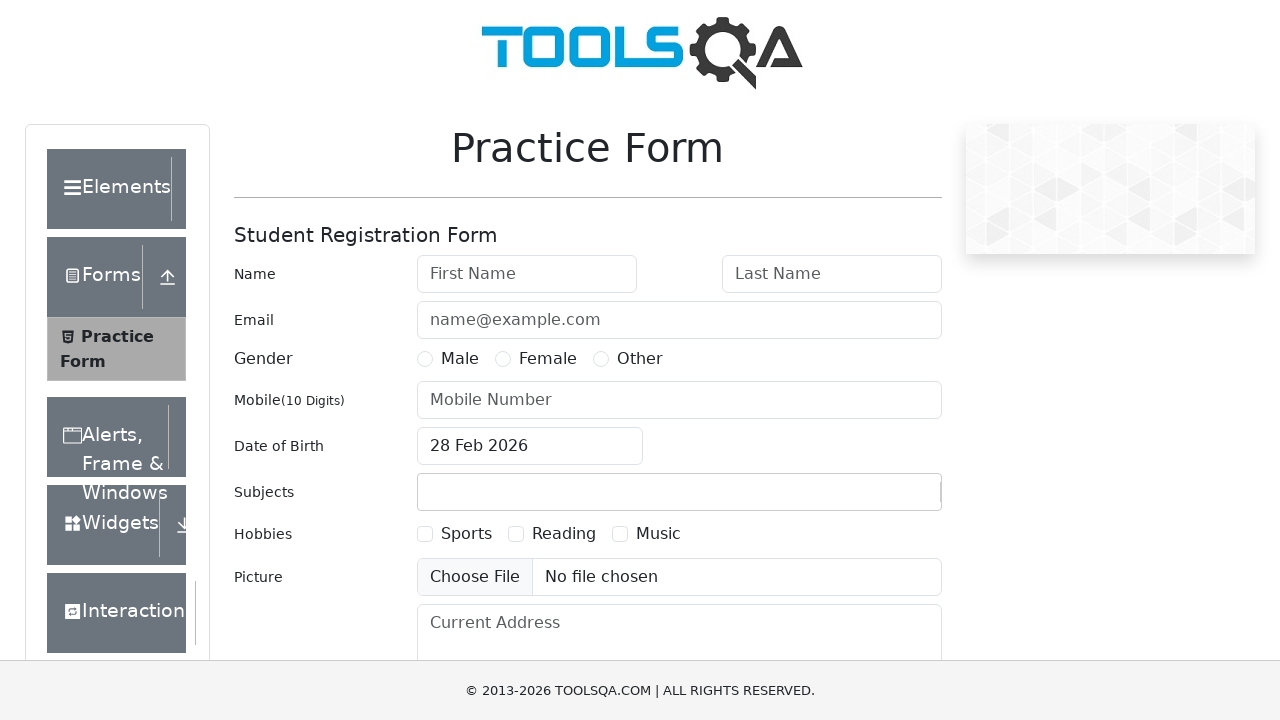

Filled last name field with 'Wichern' on #lastName
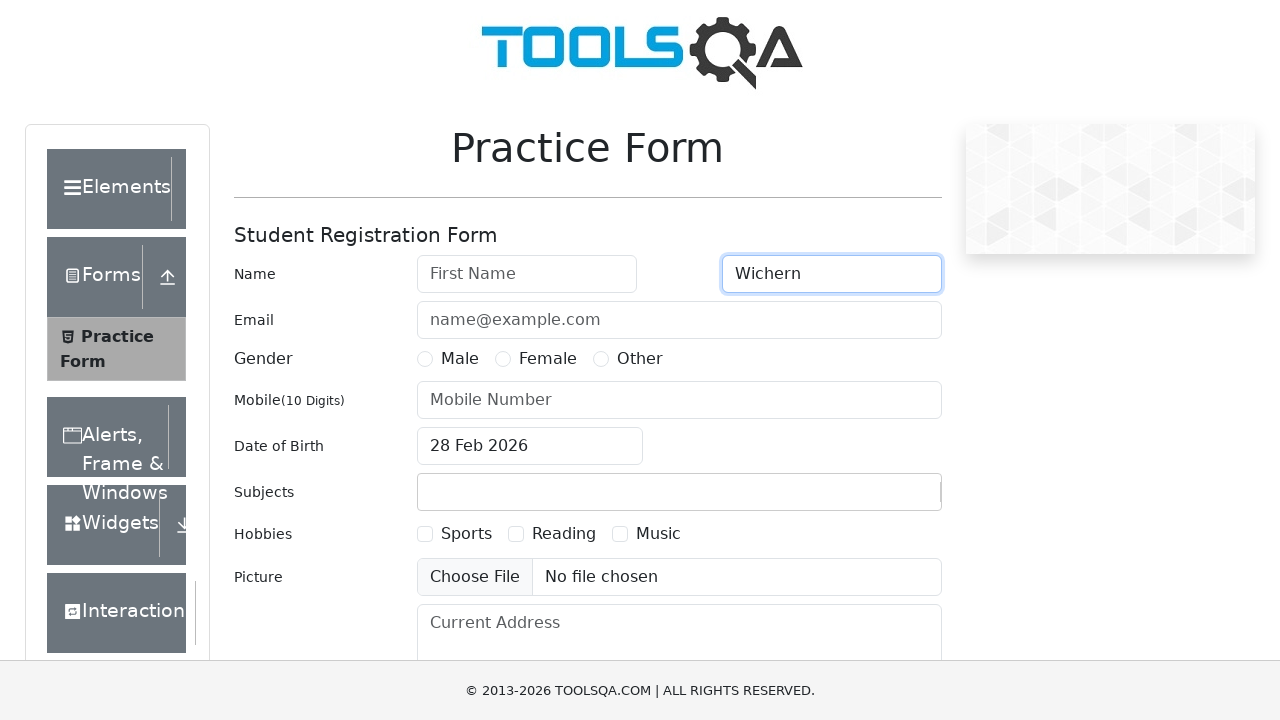

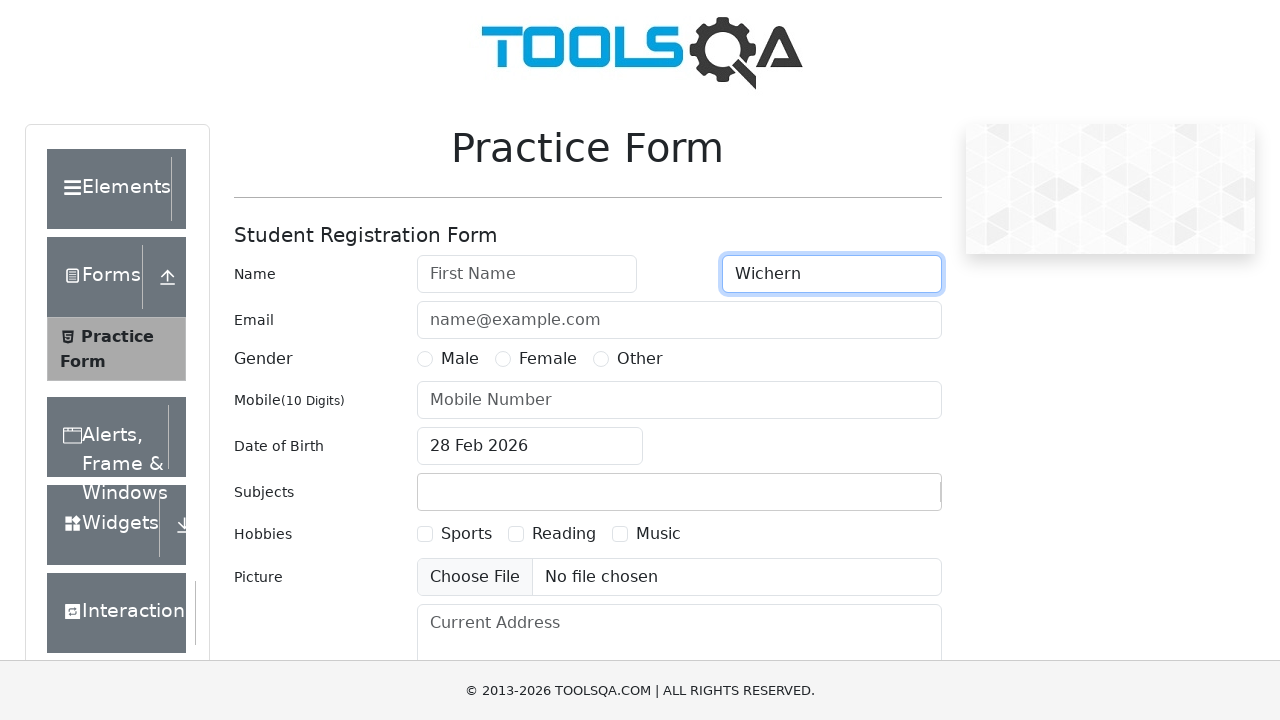